Navigates to Hacker News homepage, verifies posts are displayed, and clicks the "More" link to navigate to the next page of posts

Starting URL: https://news.ycombinator.com/

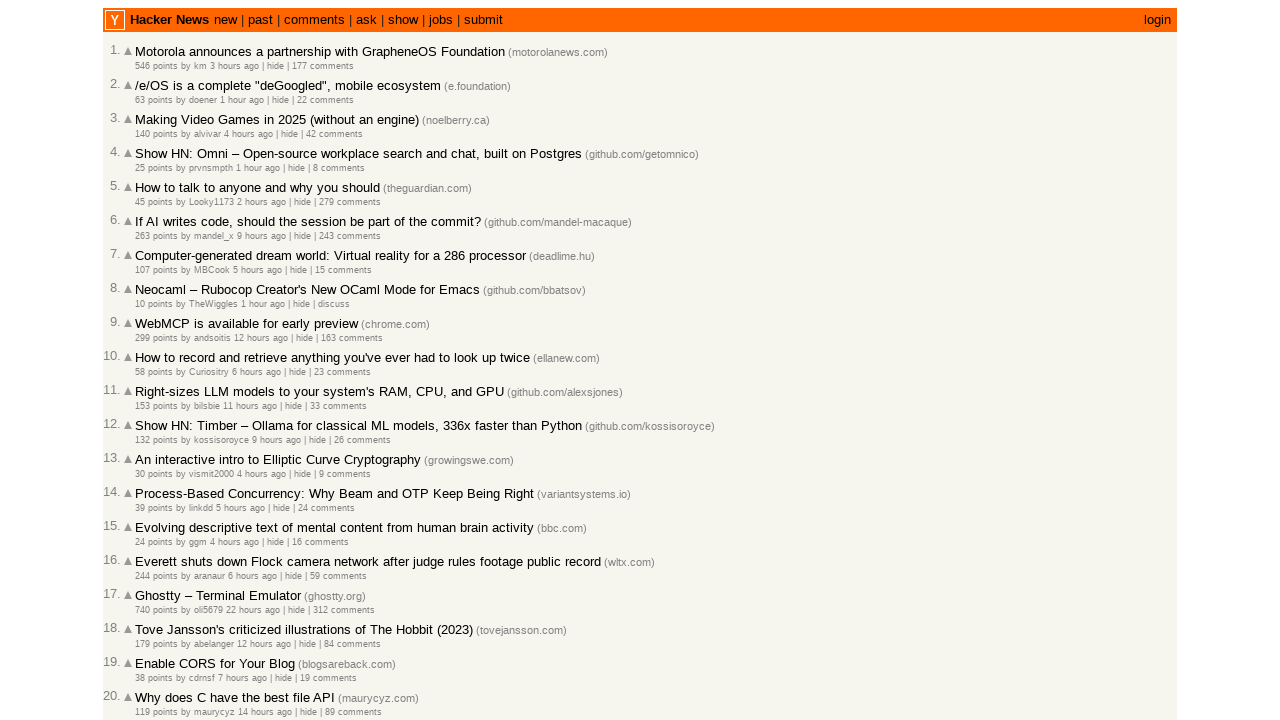

Waited for posts to load on Hacker News homepage
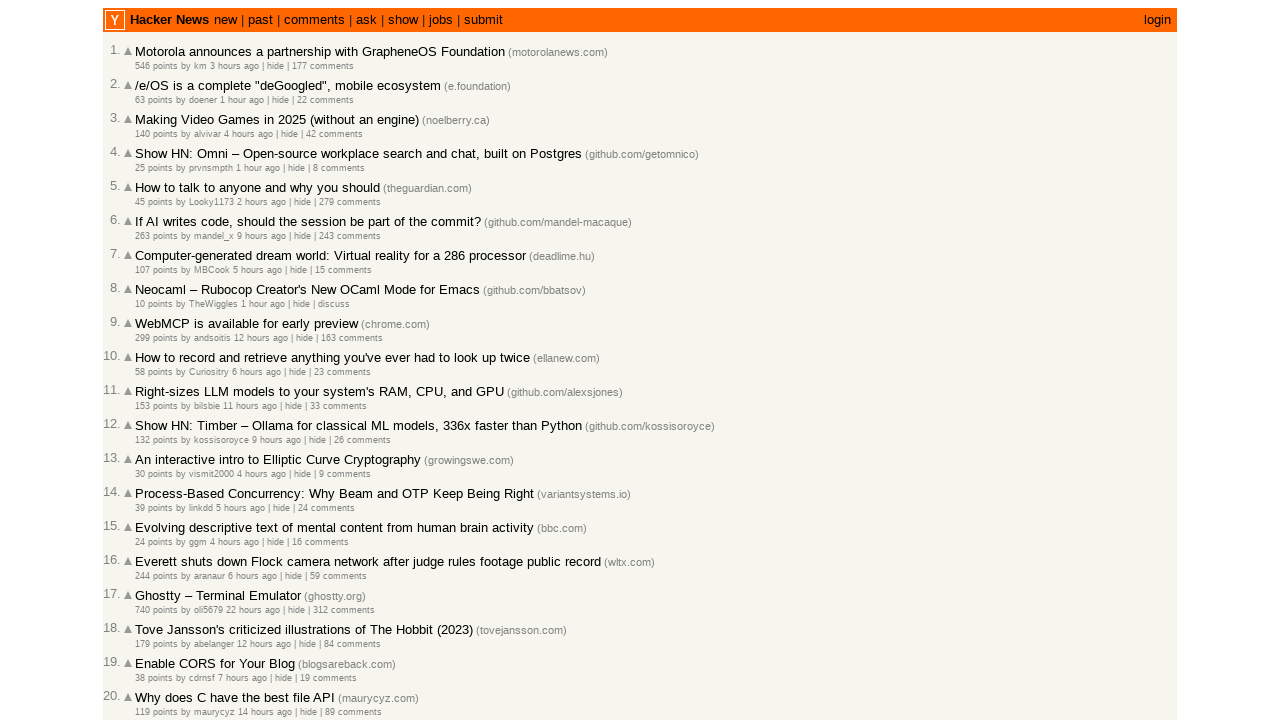

Verified title links are present on the page
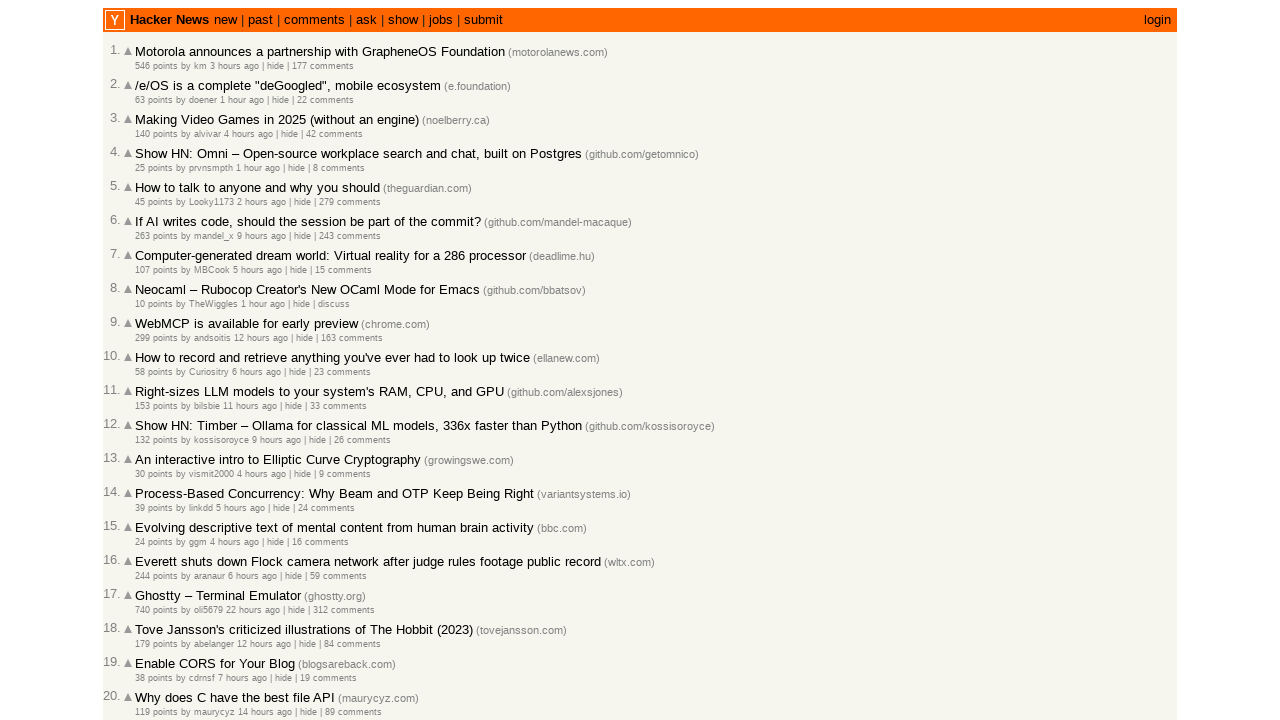

Clicked the 'More' link to navigate to the next page at (149, 616) on .morelink
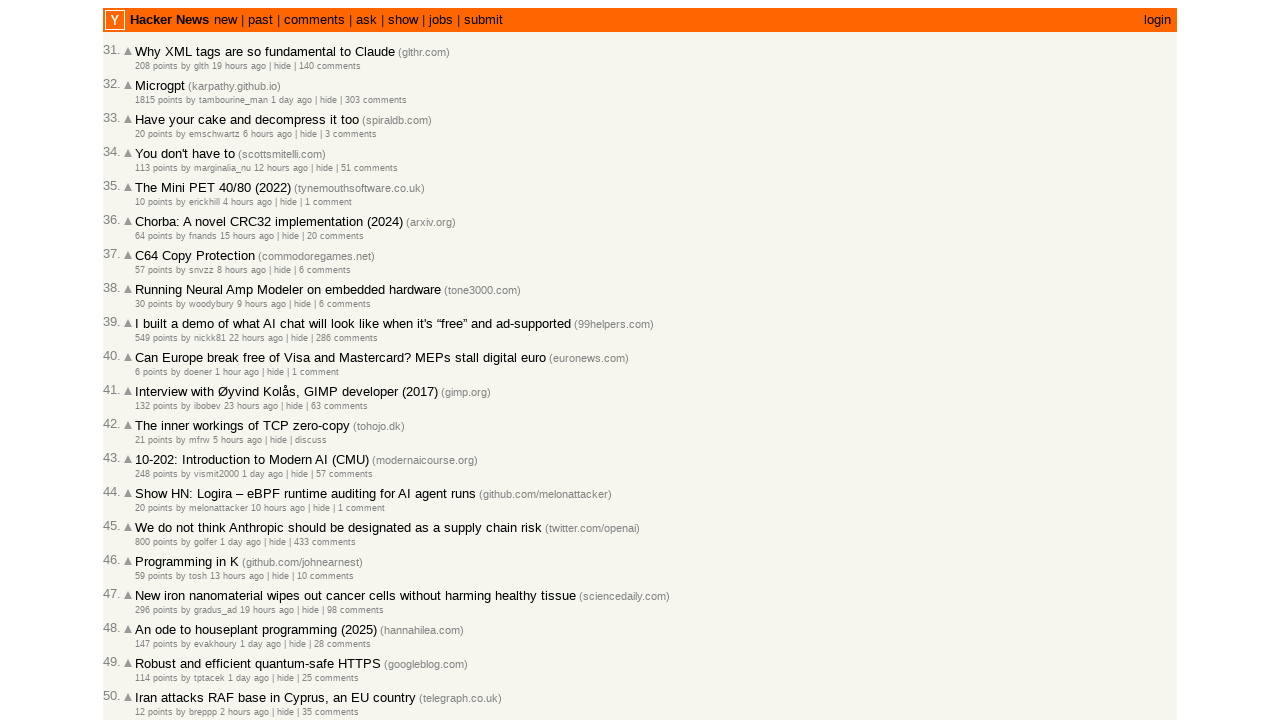

Waited for next page of posts to load
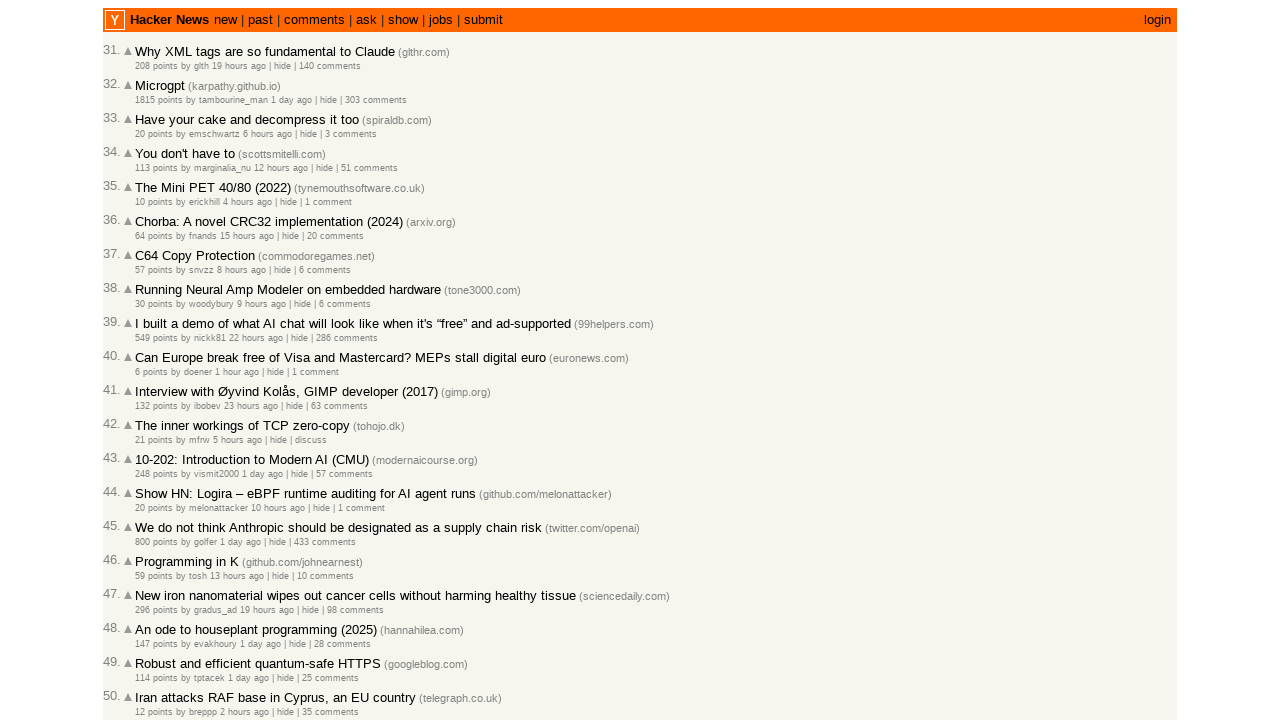

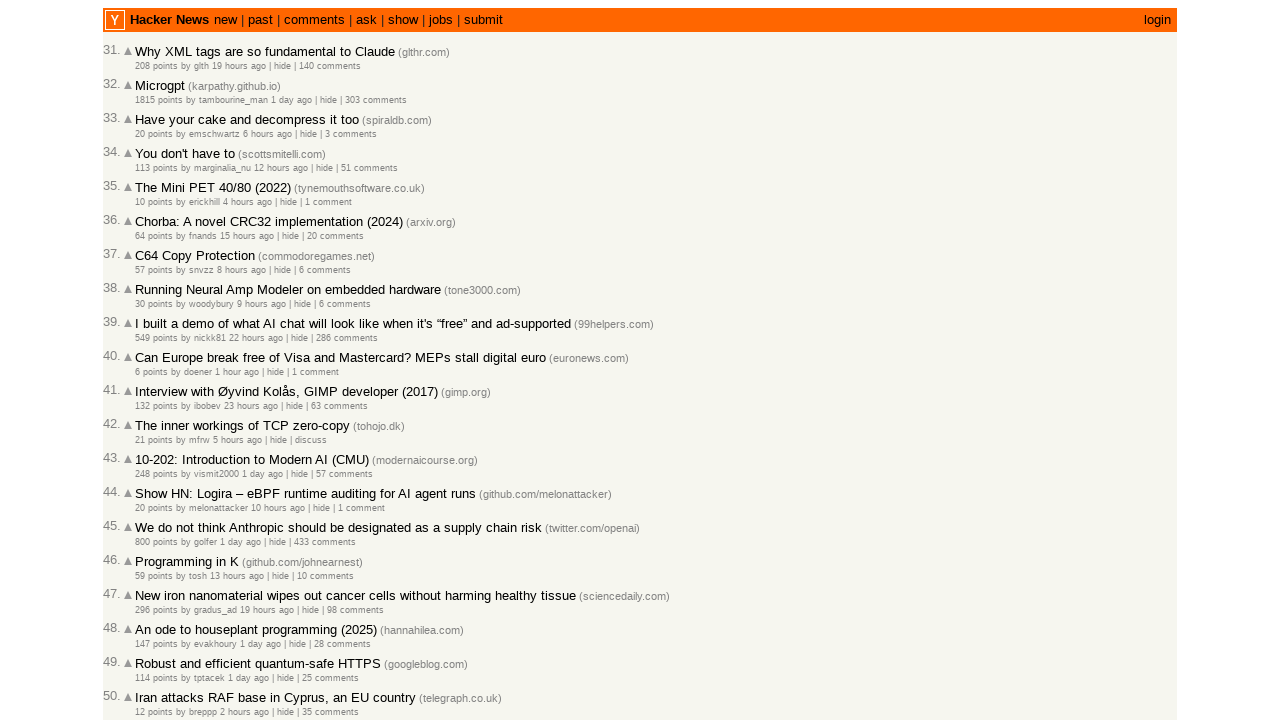